Navigates to Hacker News, waits for posts to load, and clicks through pagination links to navigate to subsequent pages.

Starting URL: https://news.ycombinator.com/

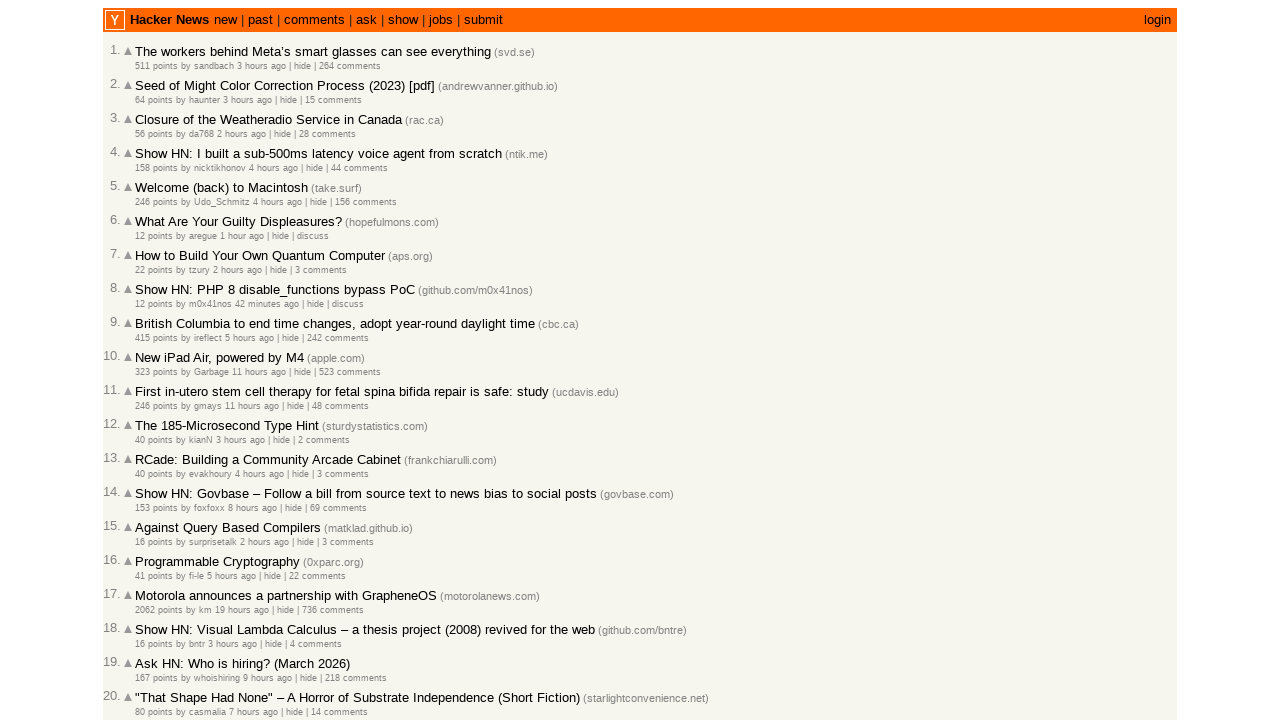

Waited for posts to load on Hacker News homepage
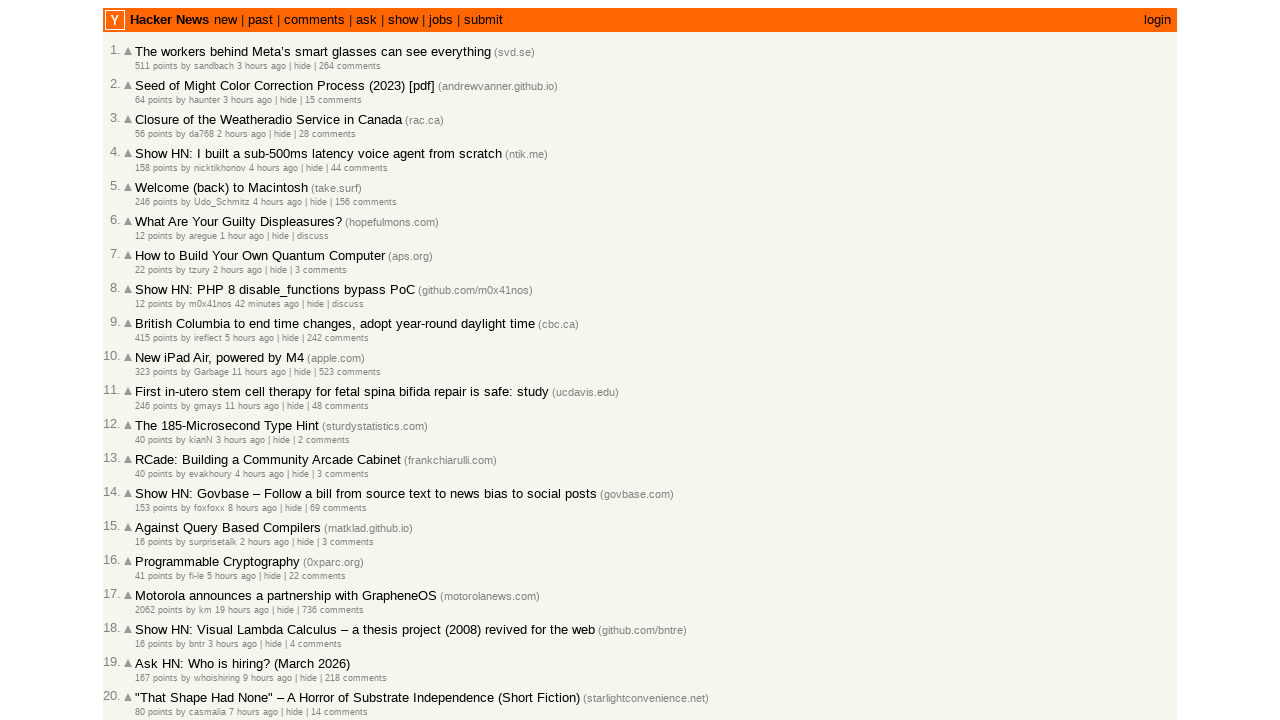

Verified post titles are visible
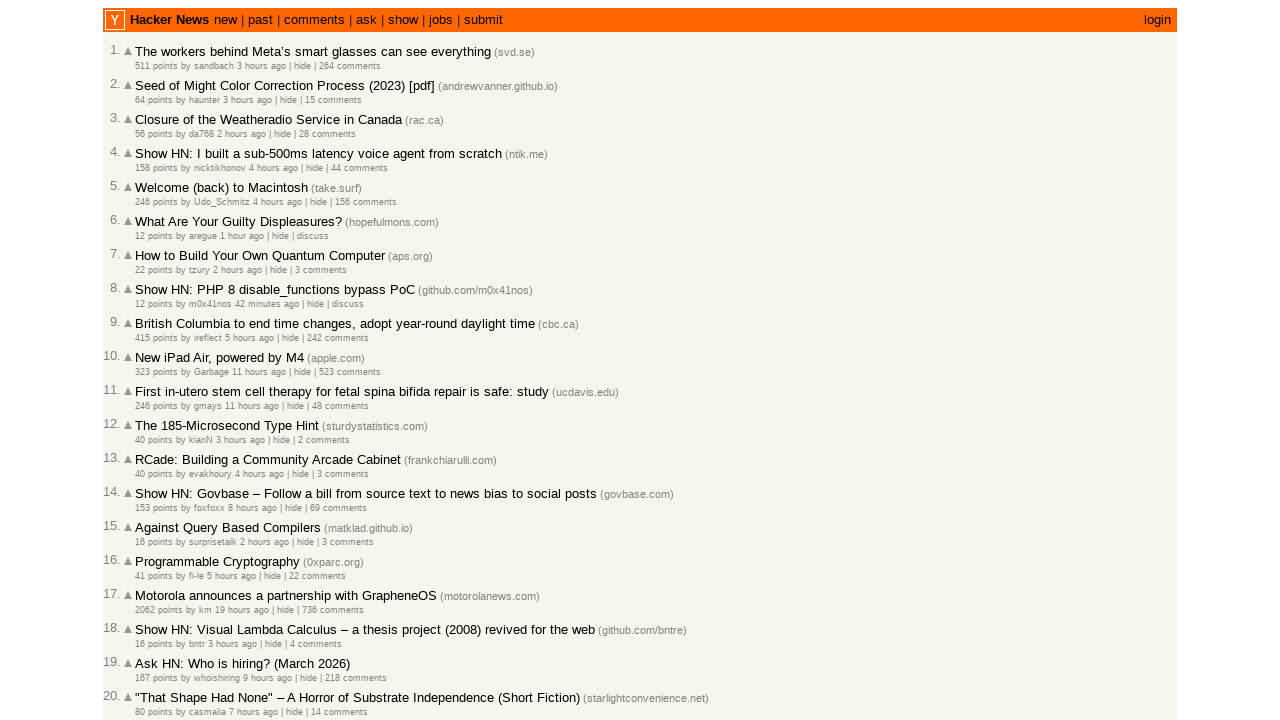

Verified post ranks are visible
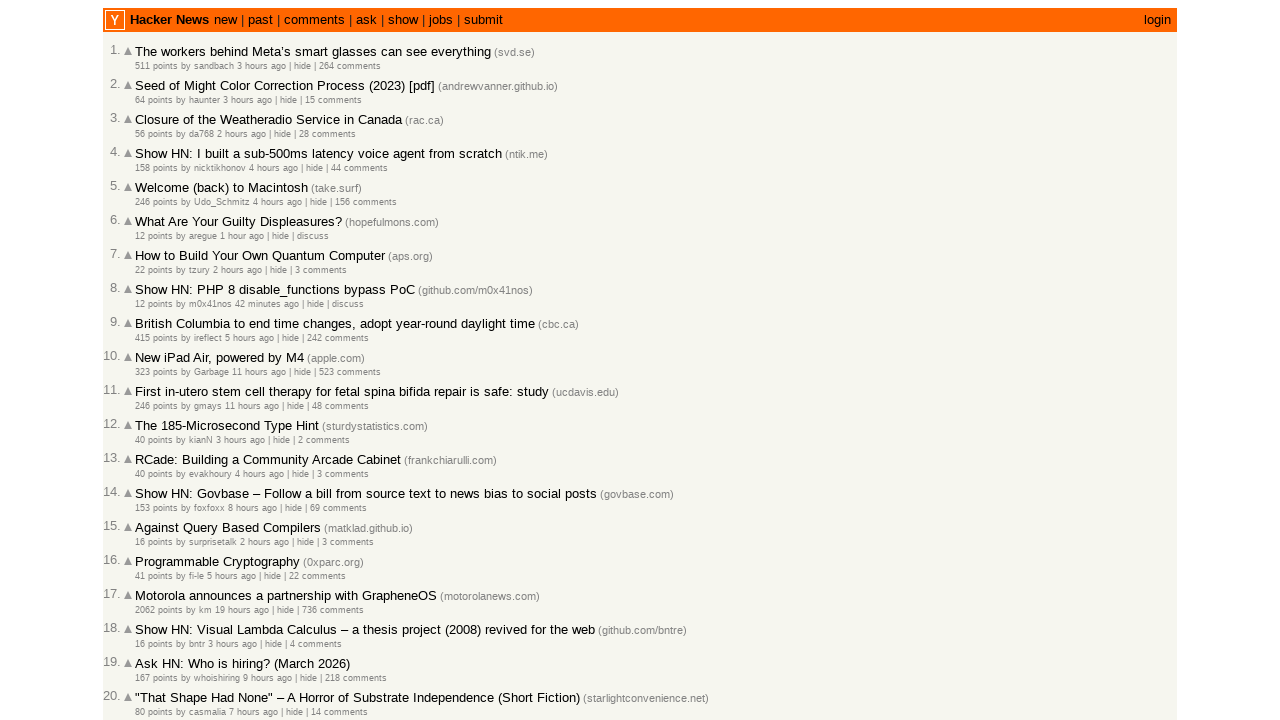

Clicked 'More' link to navigate to next page at (149, 616) on .morelink
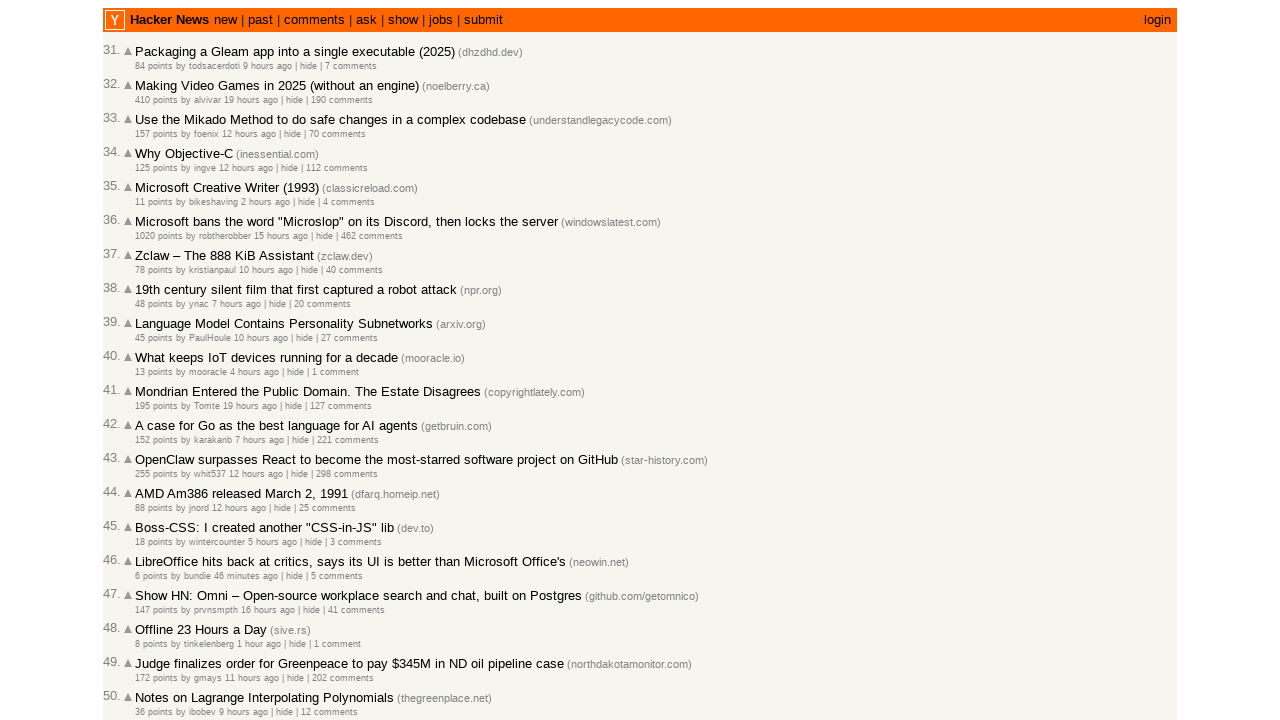

Waited for next page posts to load
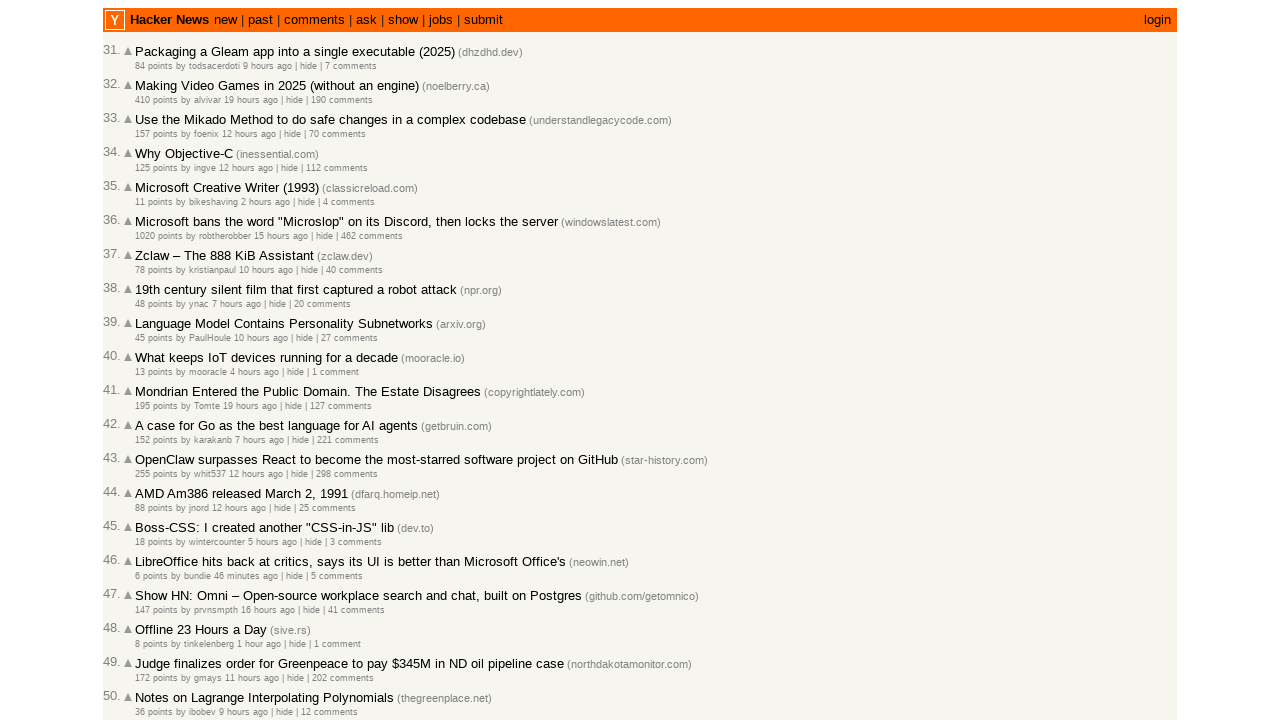

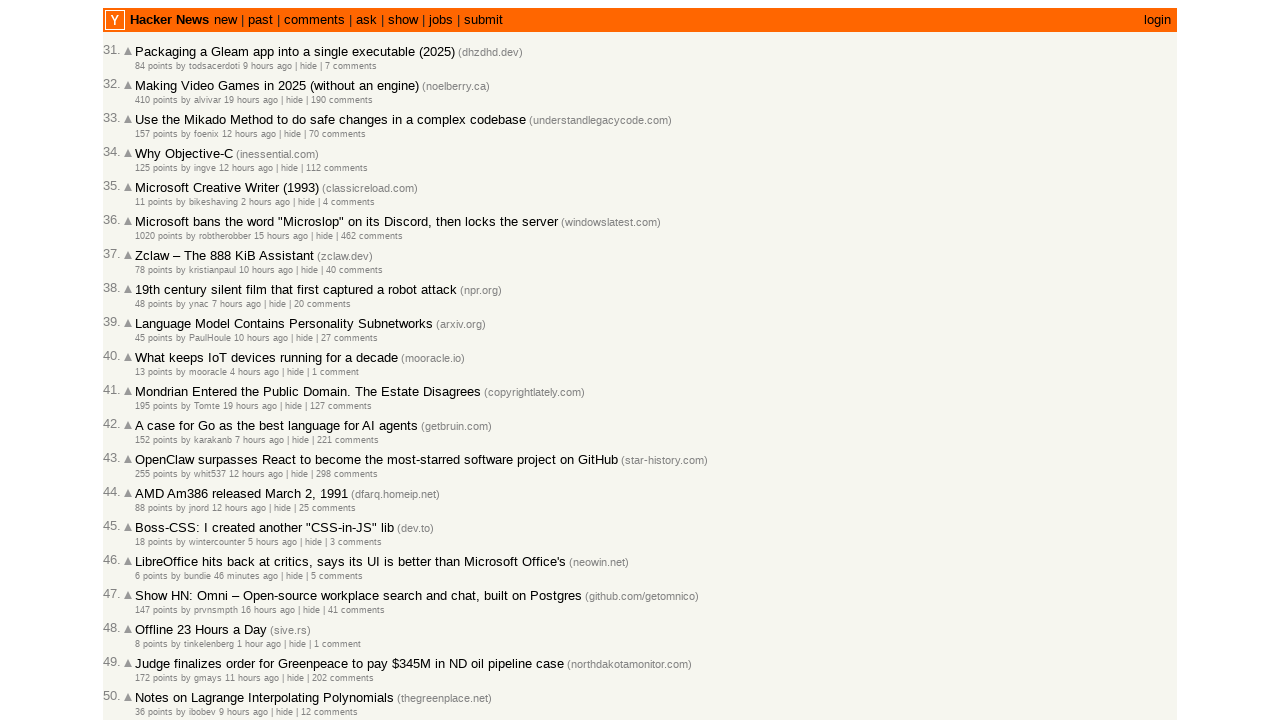